Tests navigation to Python Software Foundation page by clicking the PSF link

Starting URL: https://www.python.org/

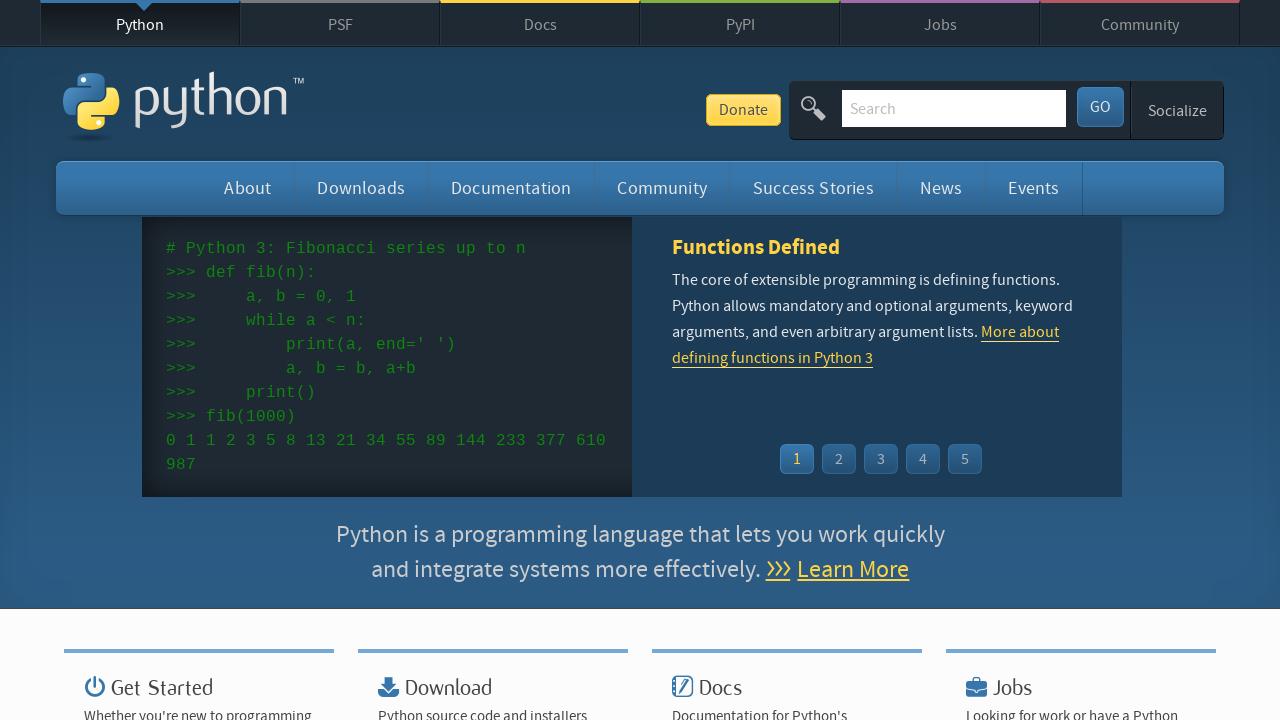

Clicked PSF link on python.org homepage at (340, 24) on text=PSF
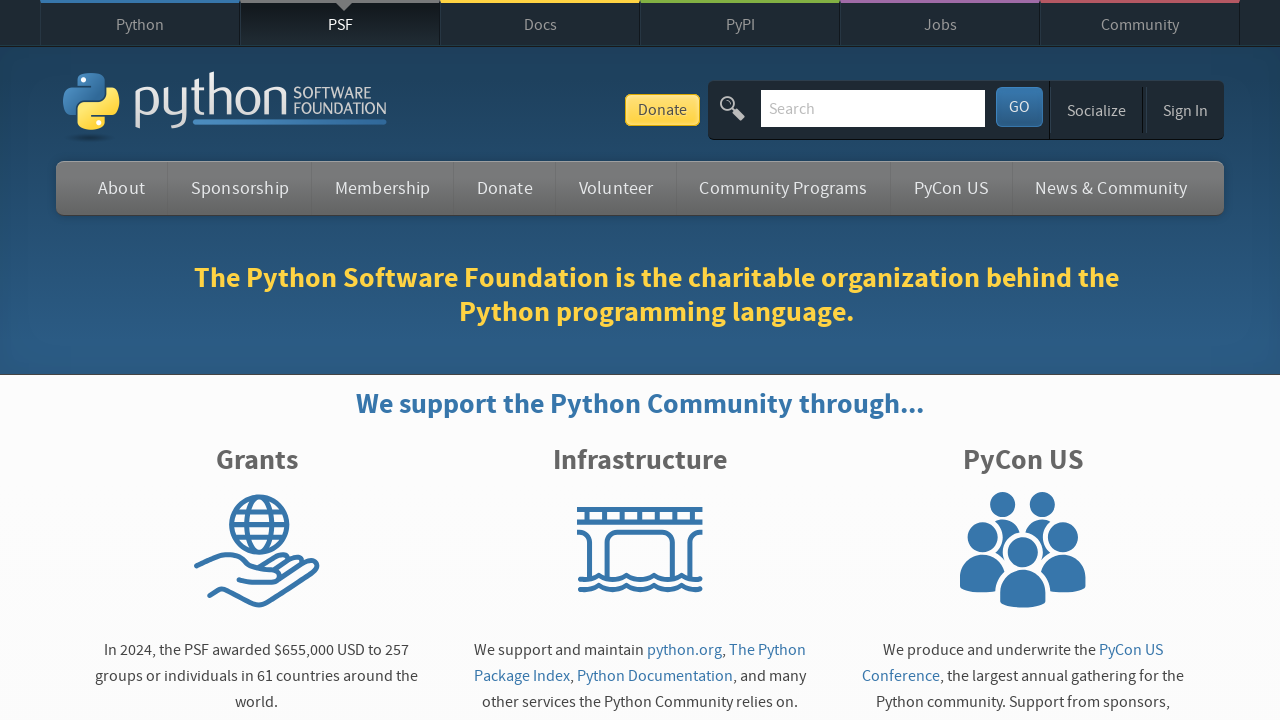

Waited for Python Software Foundation page to load (networkidle)
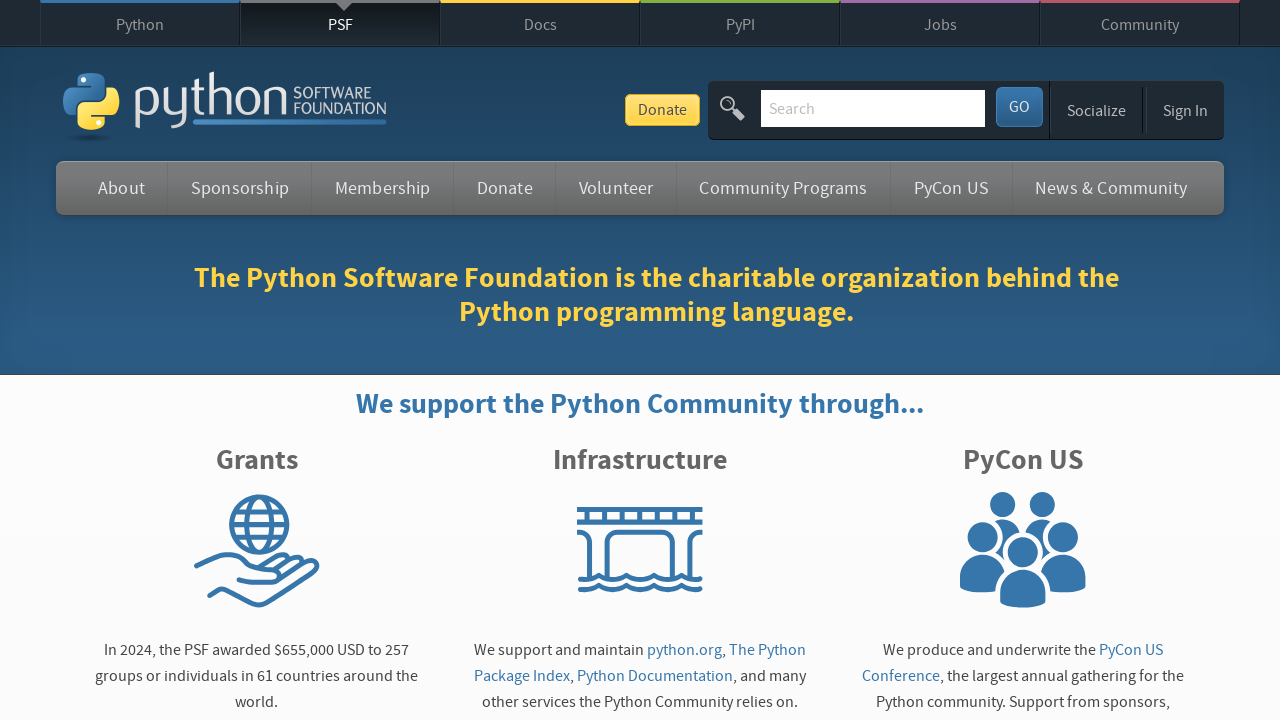

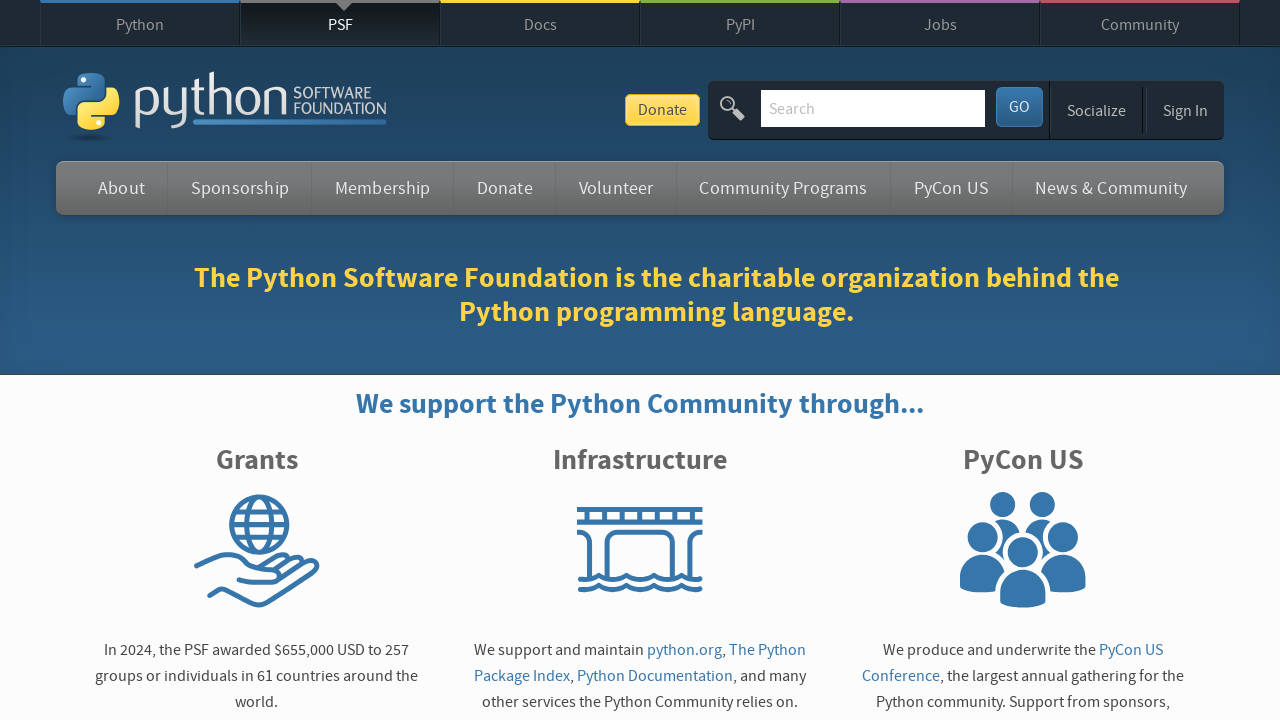